Tests dropdown selection by selecting Option1 from a dropdown menu

Starting URL: https://rahulshettyacademy.com/AutomationPractice/

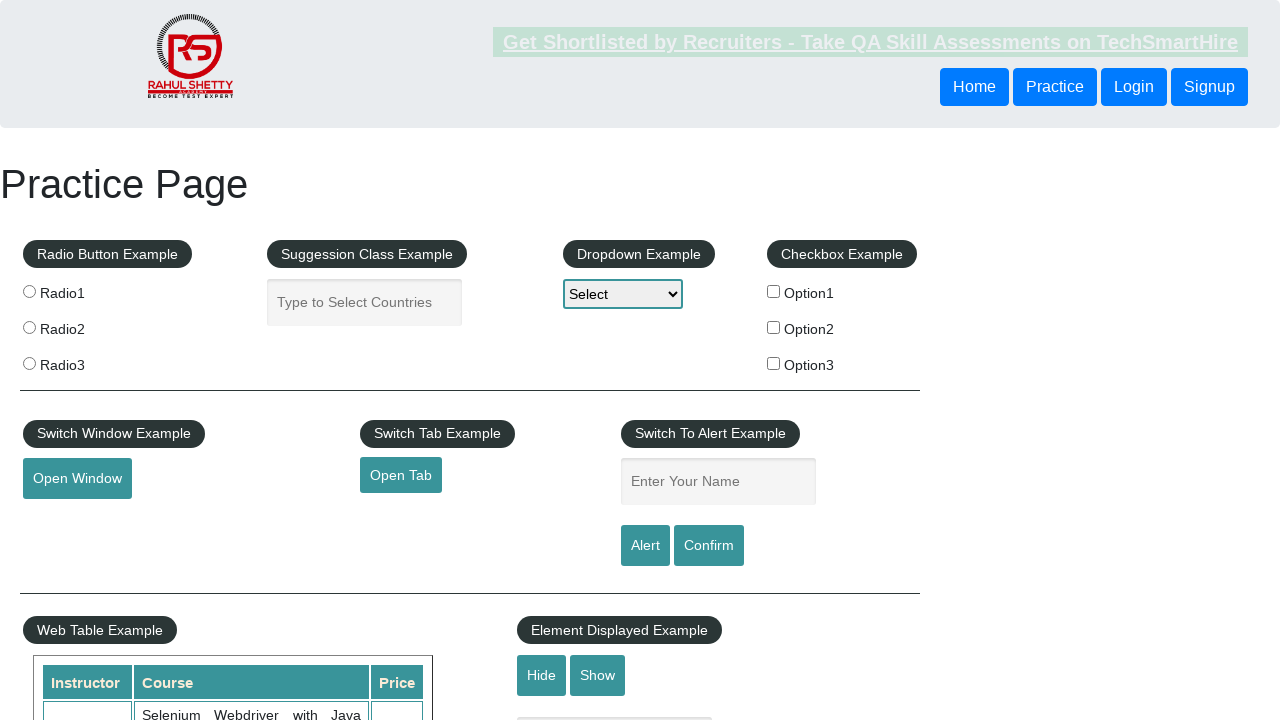

Navigated to https://rahulshettyacademy.com/AutomationPractice/
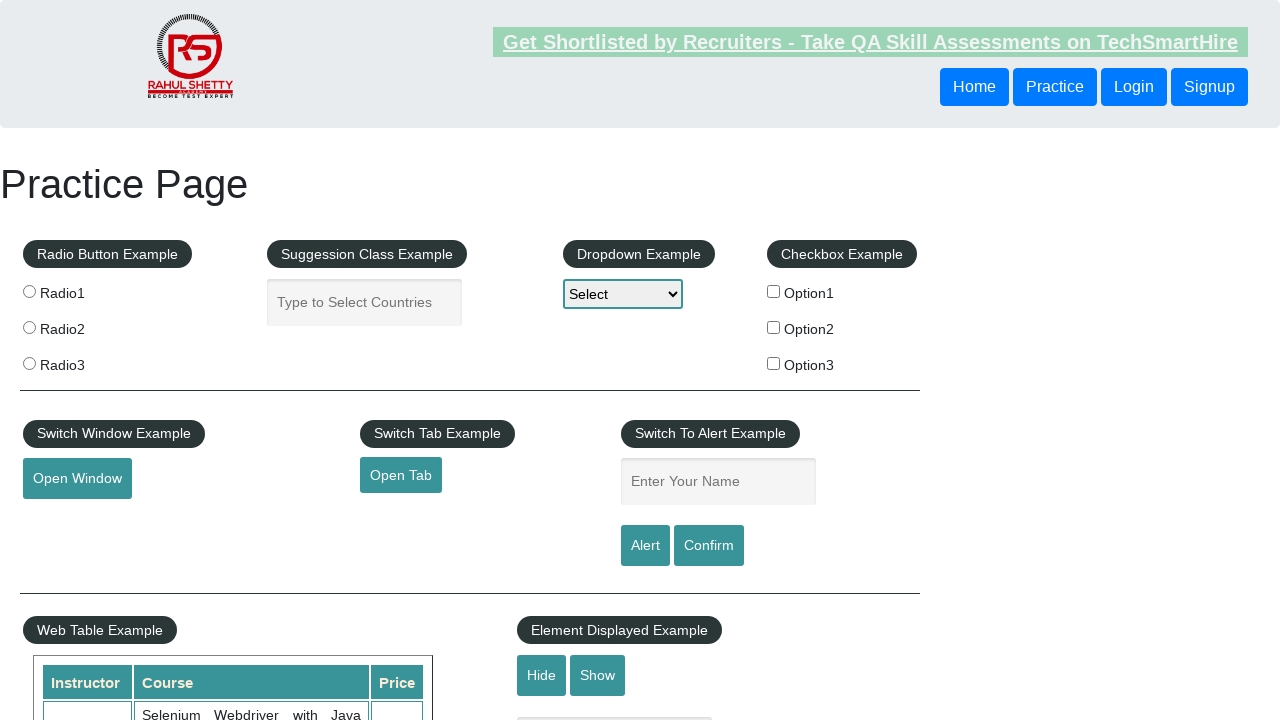

Selected Option1 from dropdown menu on #dropdown-class-example
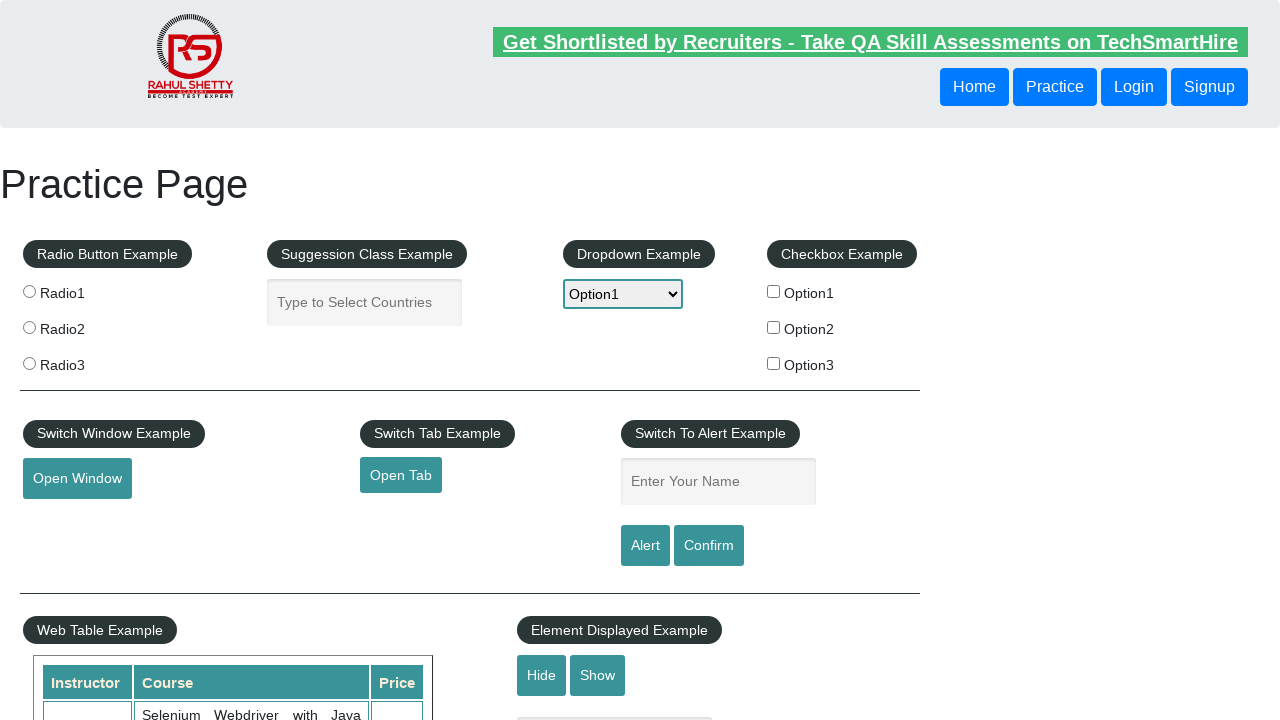

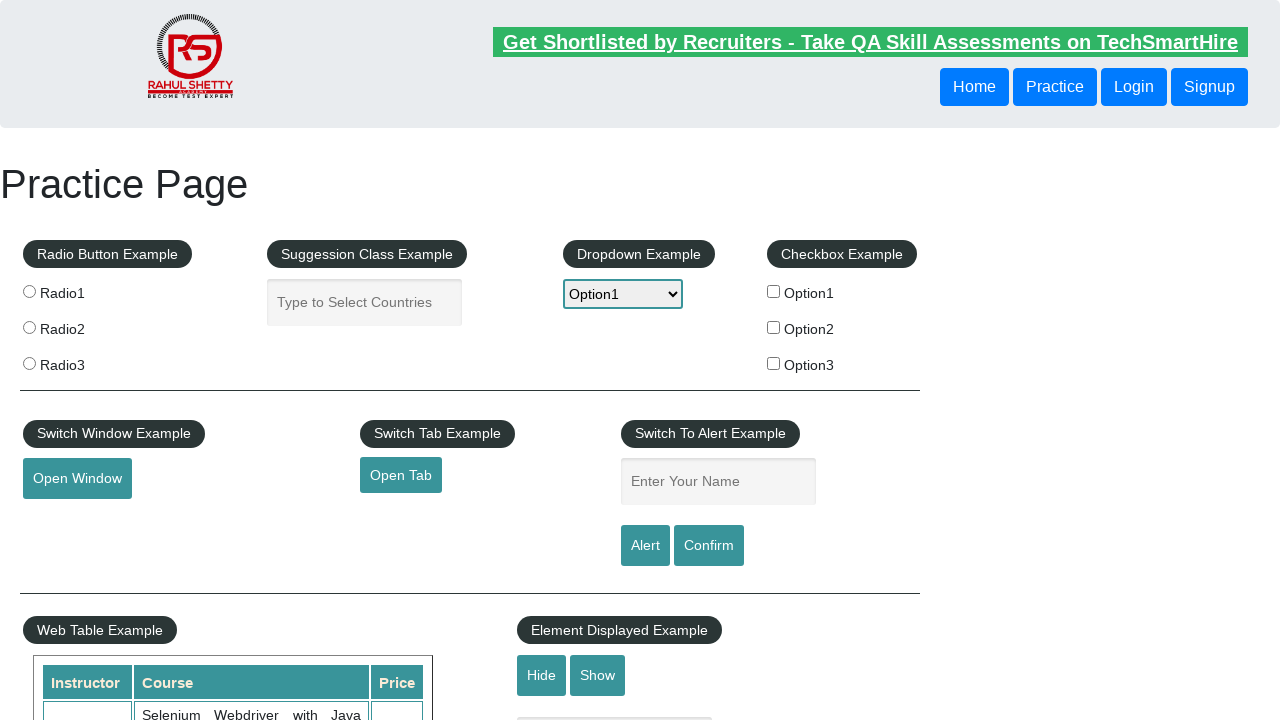